Tests drag and drop functionality on the jQuery UI demo page by dragging a draggable element onto a droppable target within an iframe.

Starting URL: https://jqueryui.com/droppable/

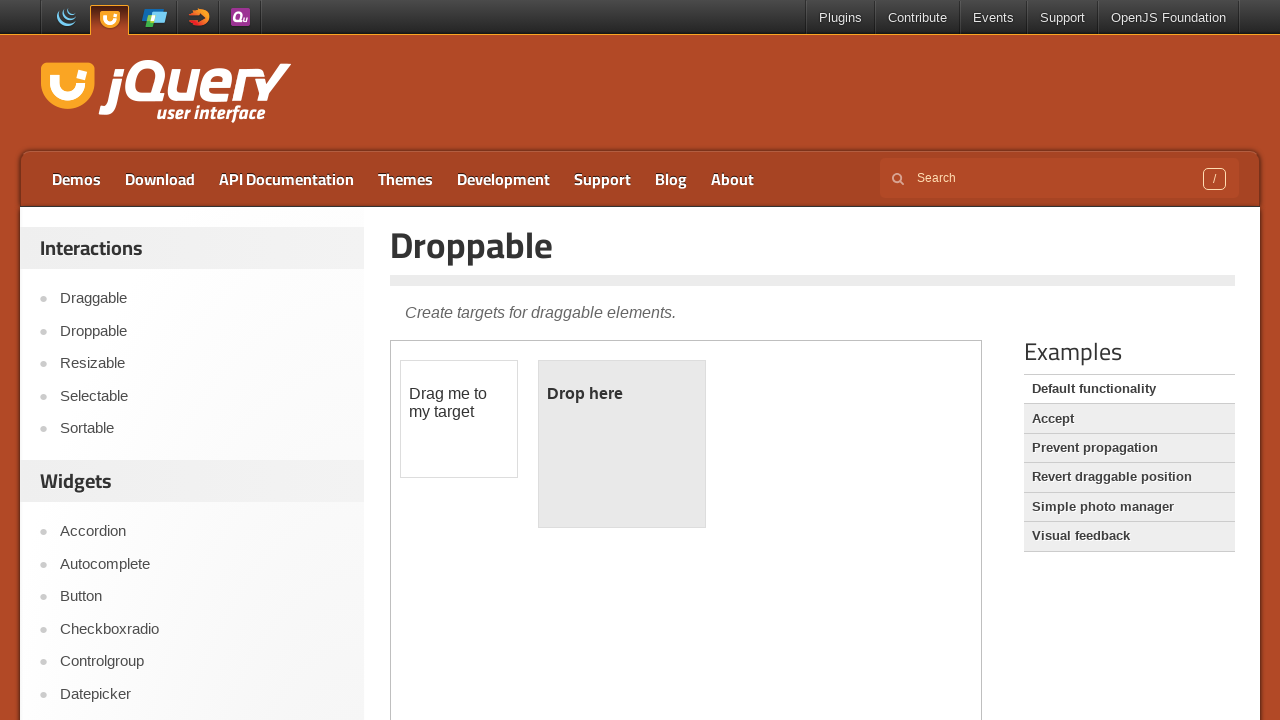

Waited for iframe to load on jQuery UI droppable demo page
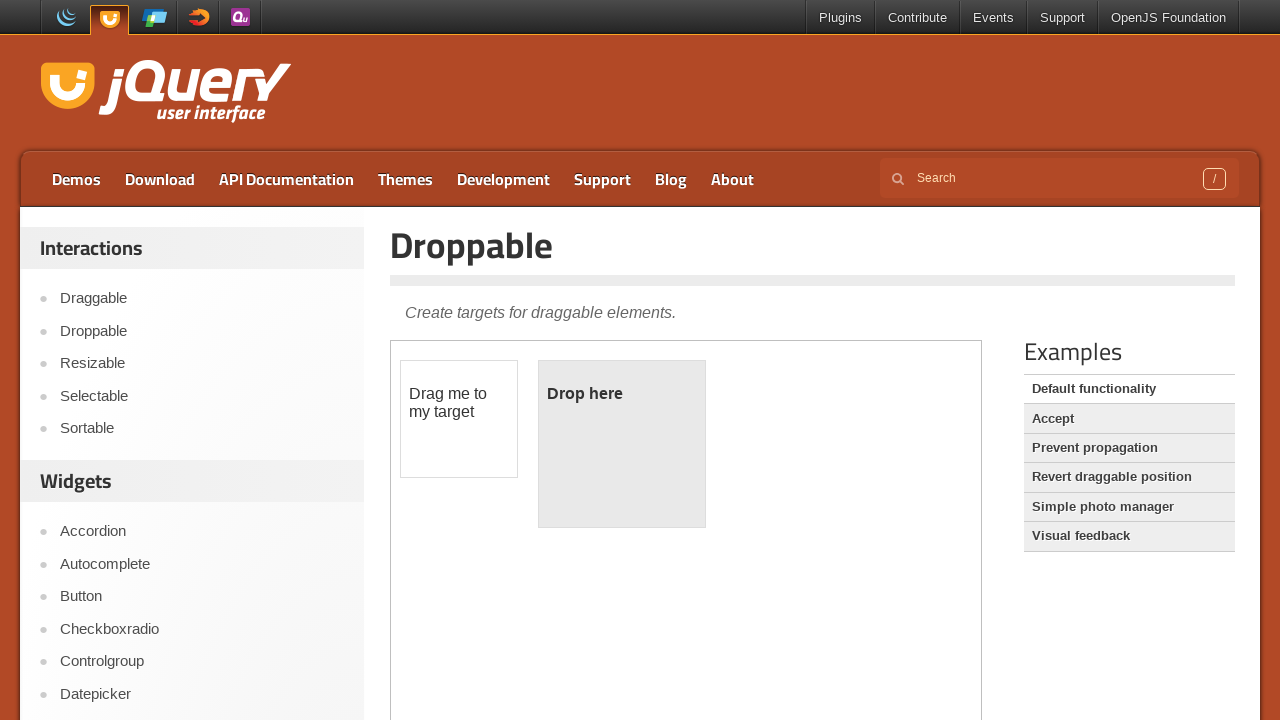

Located and switched to the first iframe on the page
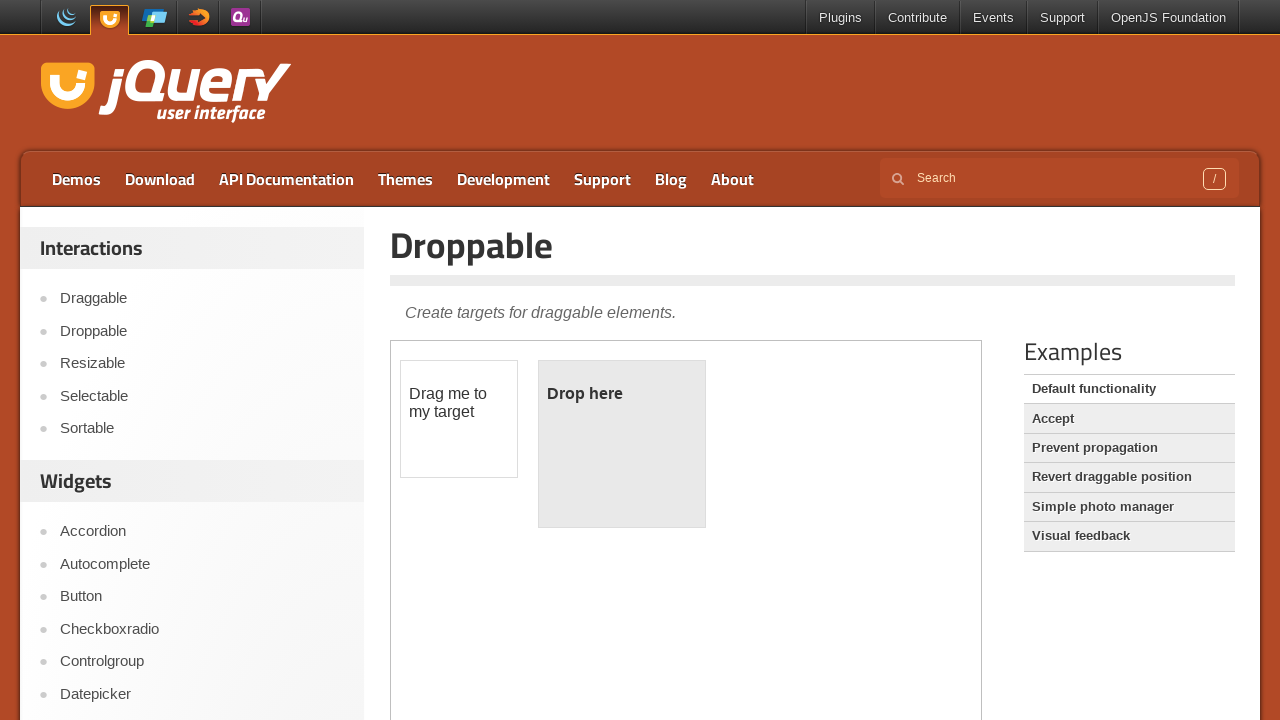

Waited for draggable element to be visible in iframe
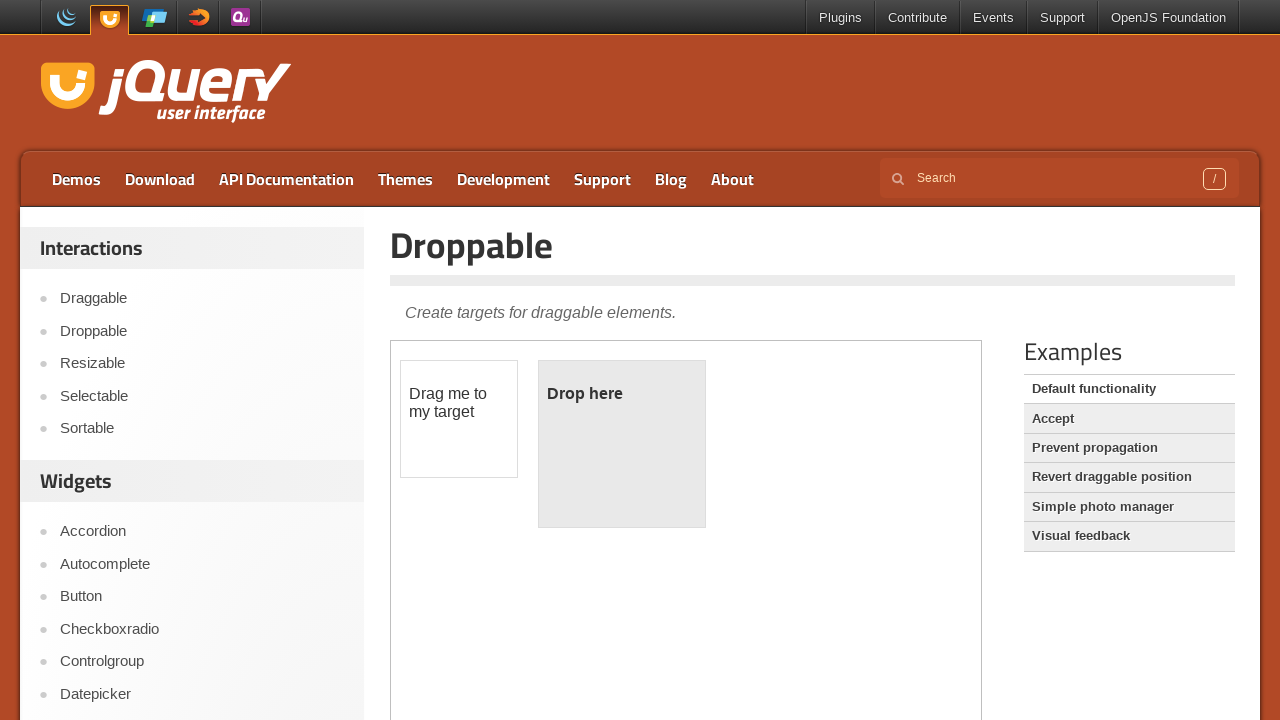

Waited for droppable target element to be visible in iframe
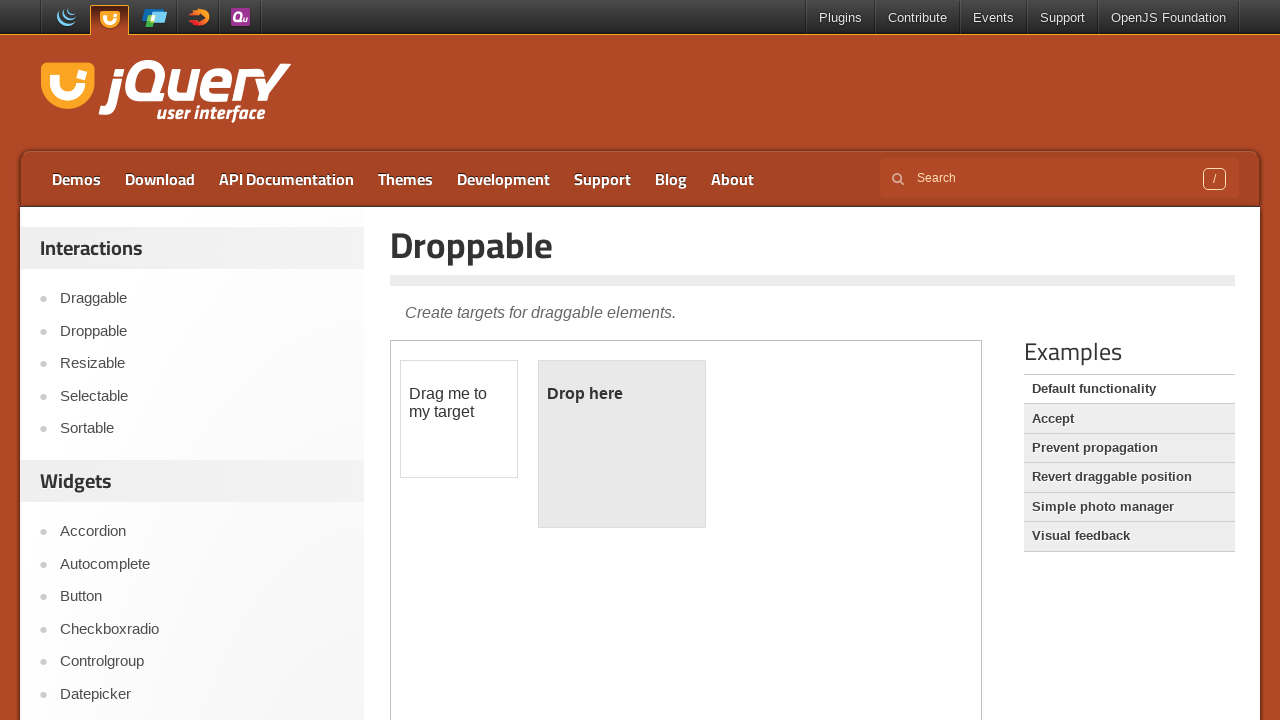

Dragged the draggable element onto the droppable target at (622, 444)
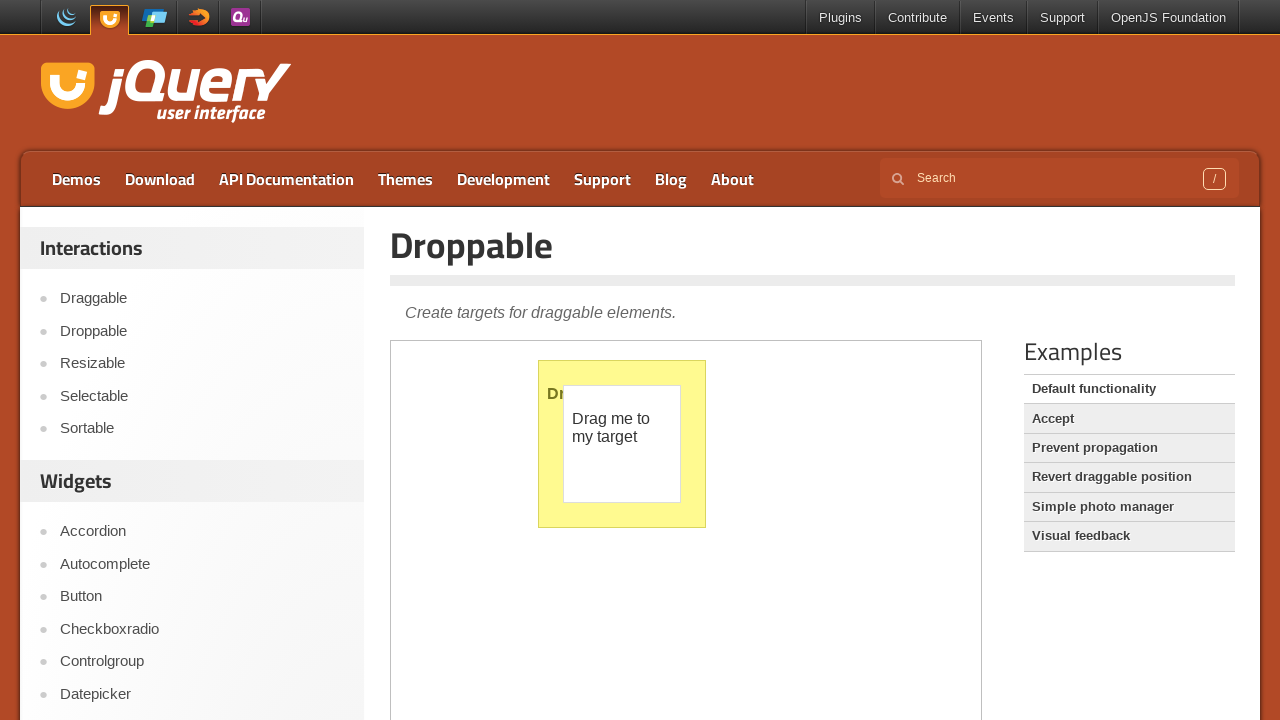

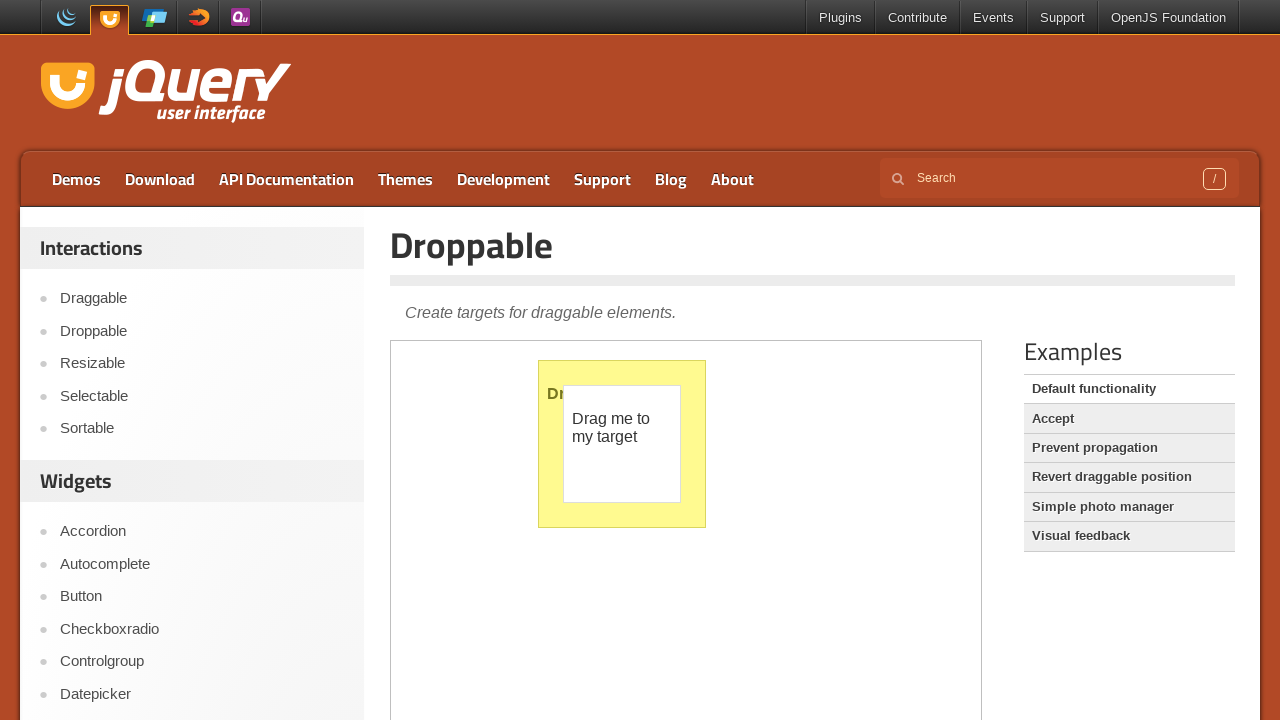